Tests table sorting functionality by clicking on a column header and verifying that the data is sorted correctly

Starting URL: https://rahulshettyacademy.com/seleniumPractise/#/offers

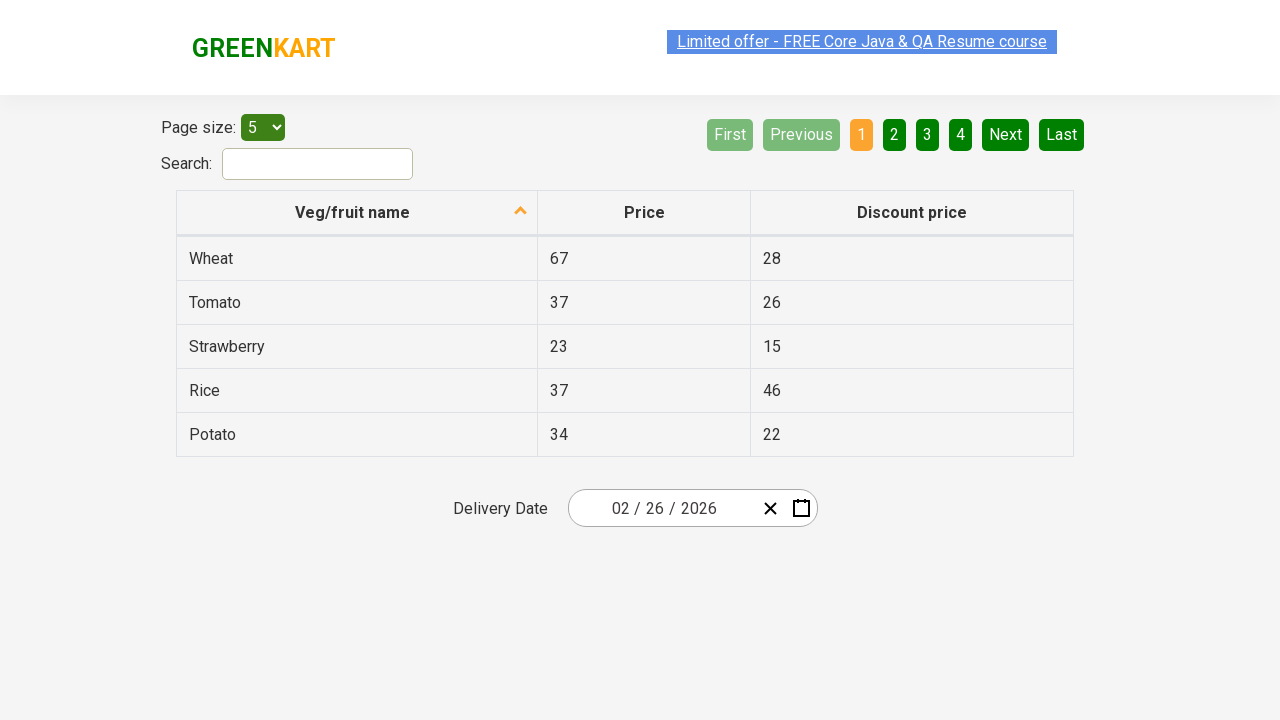

Clicked on 'Veg/fruit name' column header to sort table at (353, 212) on xpath=//span[text()='Veg/fruit name']
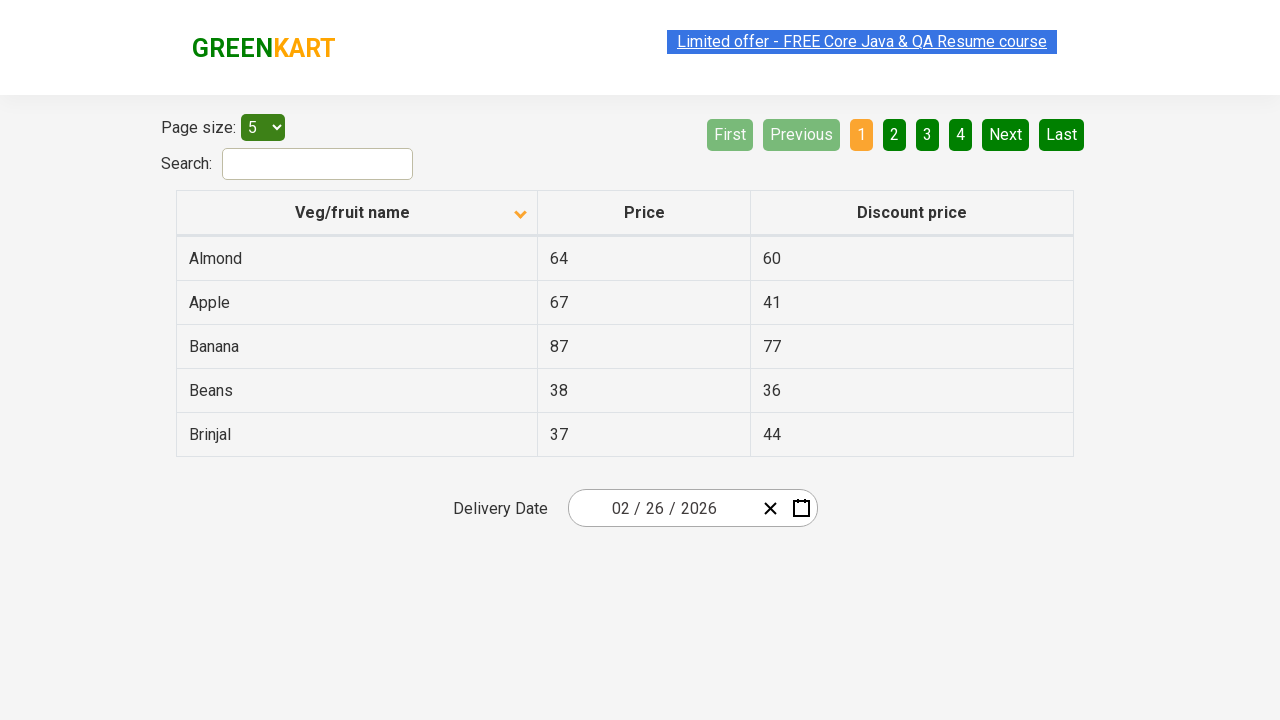

Waited 1 second for table sorting to complete
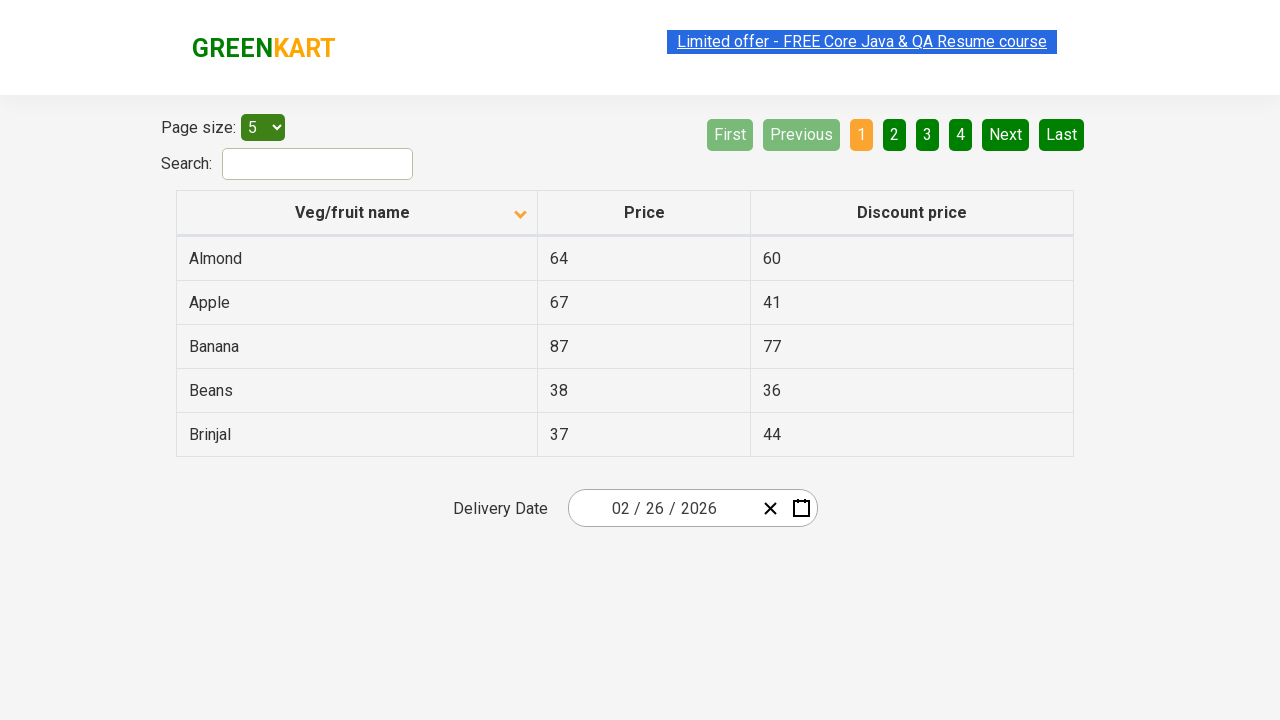

Retrieved all vegetable name elements from table
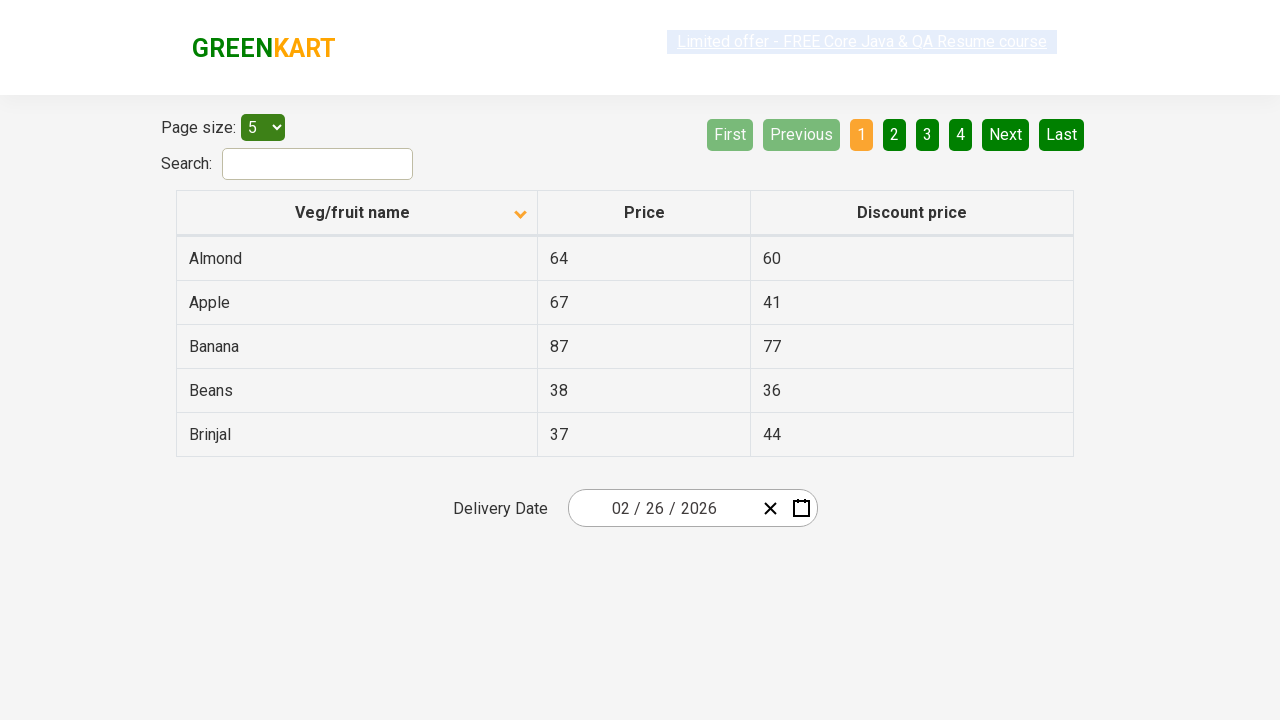

Extracted 5 vegetable names from sorted table
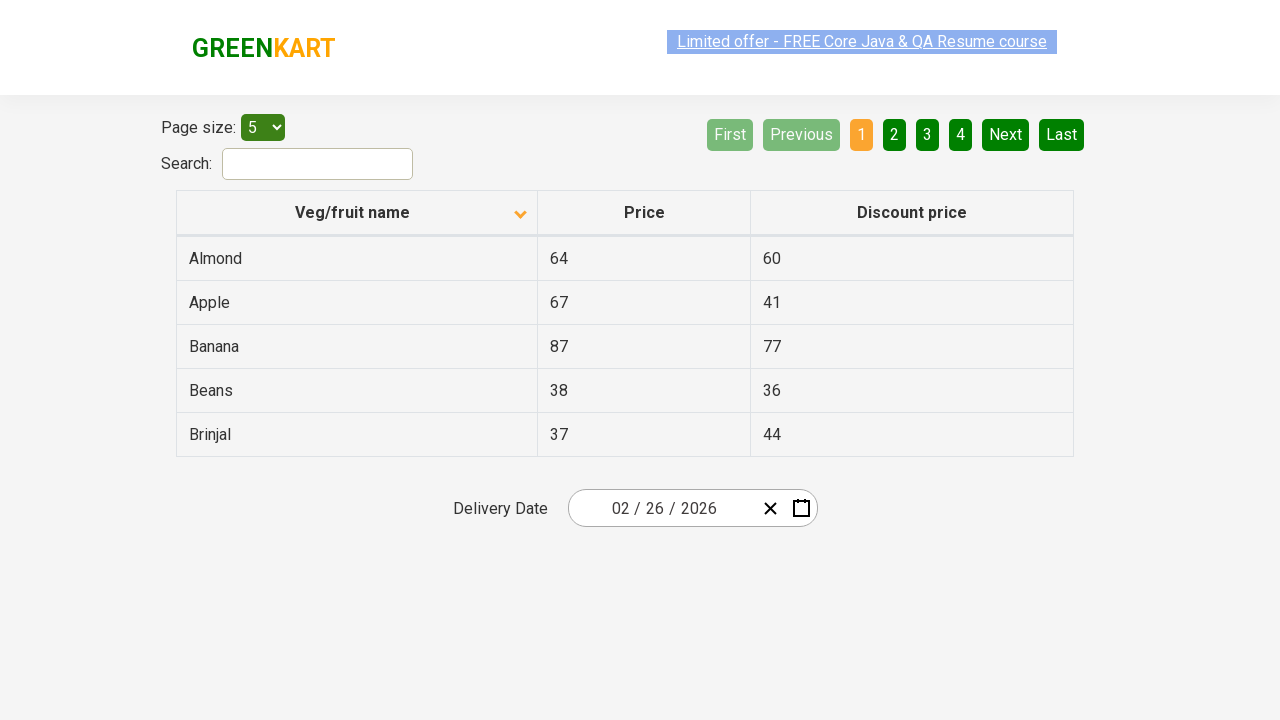

Verified that table data is sorted correctly alphabetically
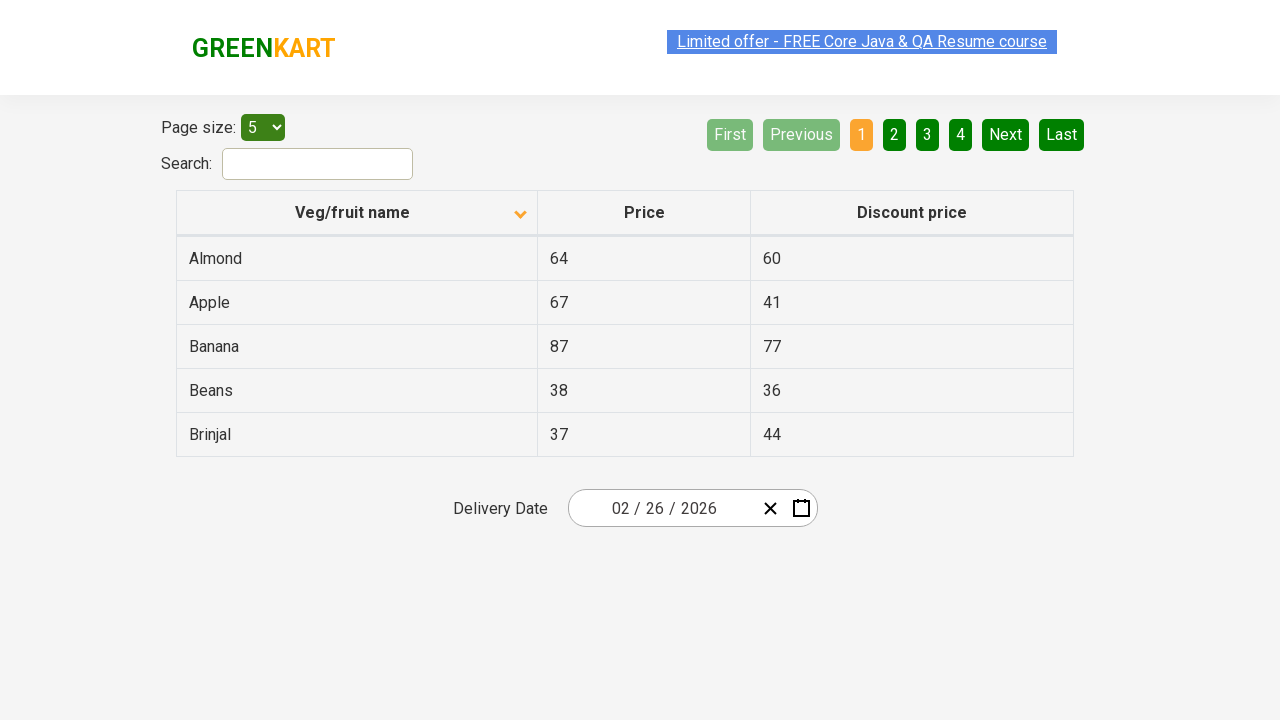

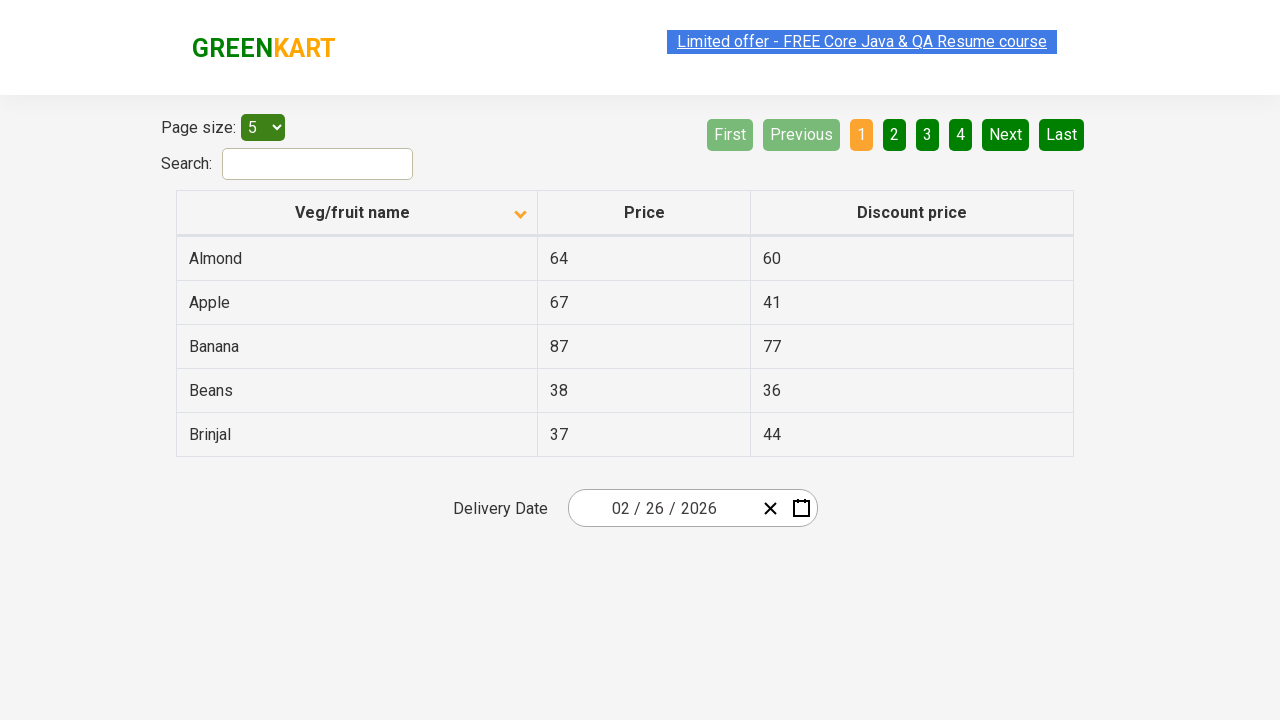